Tests navigation functionality by counting links in different sections of the page and opening footer column links in new tabs to verify they work correctly

Starting URL: https://www.rahulshettyacademy.com/AutomationPractice/

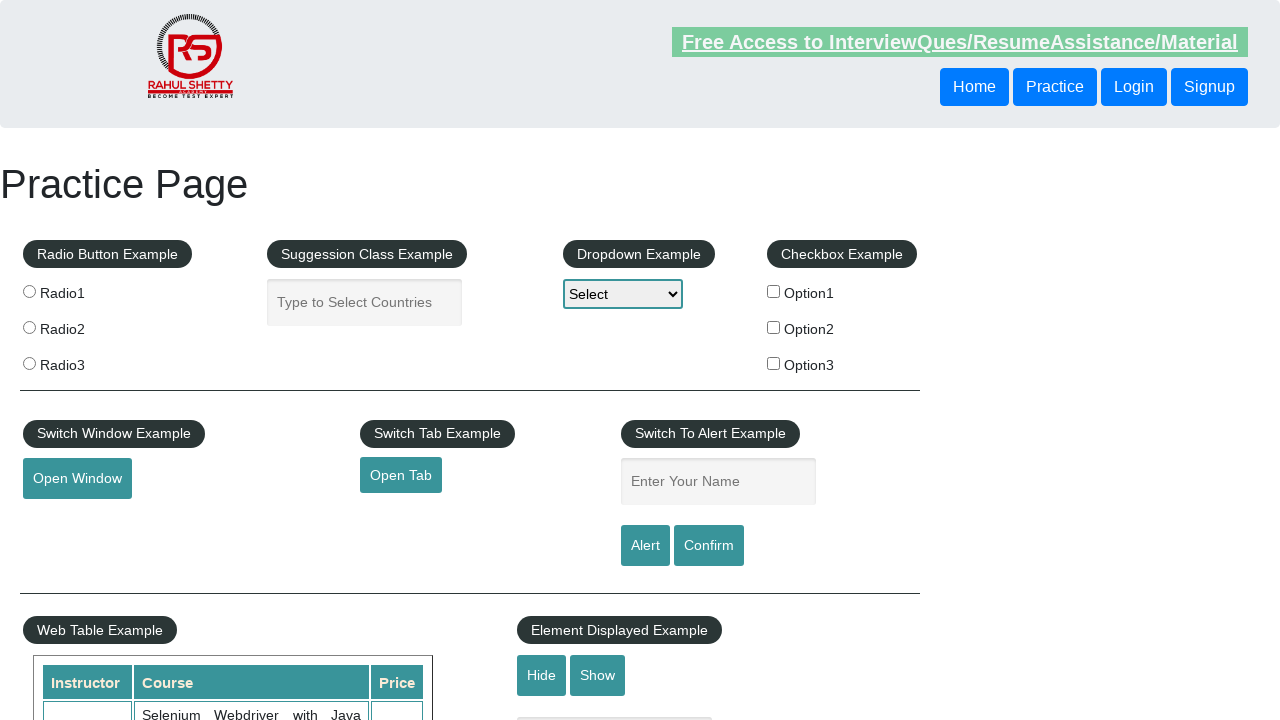

Counted total links on page: 27
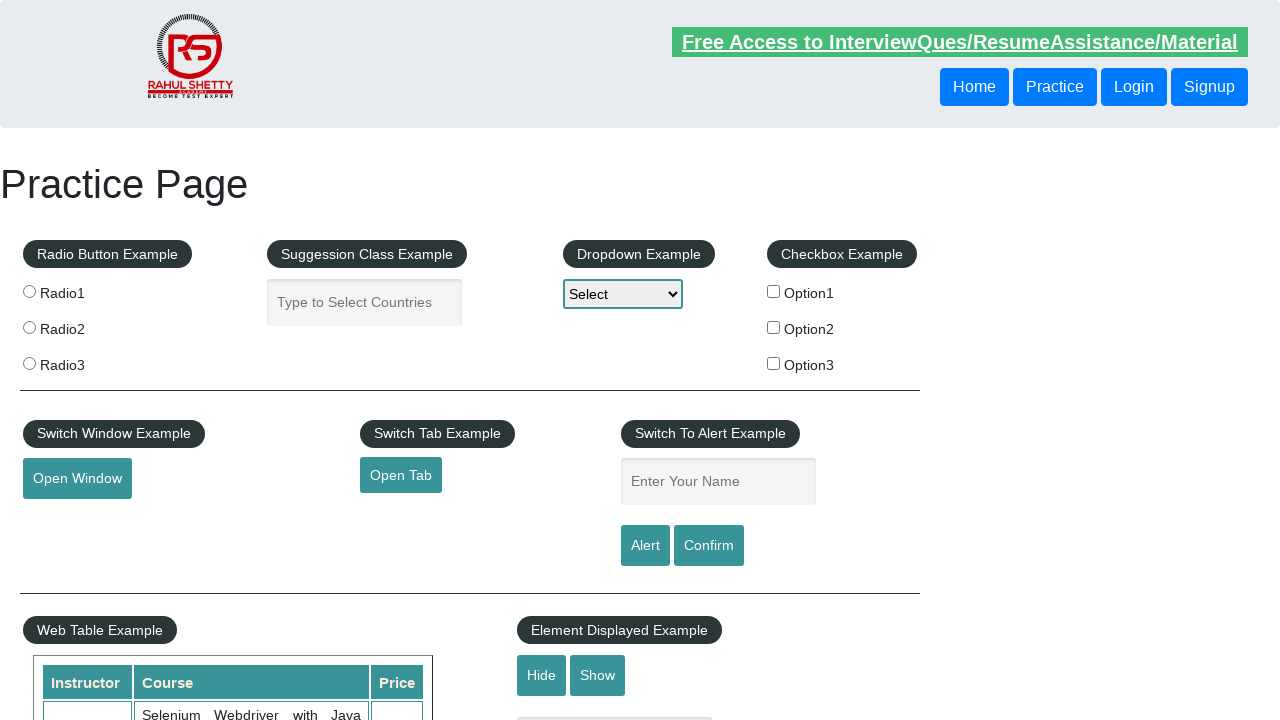

Located footer section (#gf-BIG)
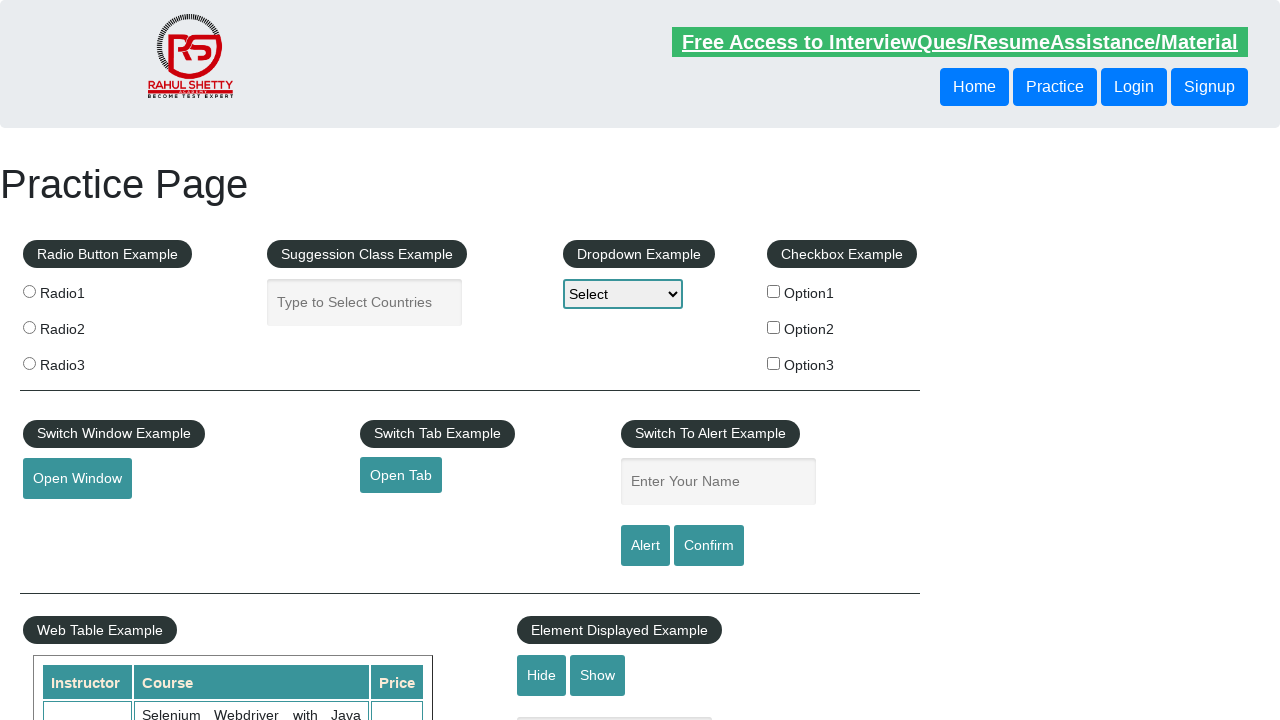

Counted footer links: 20
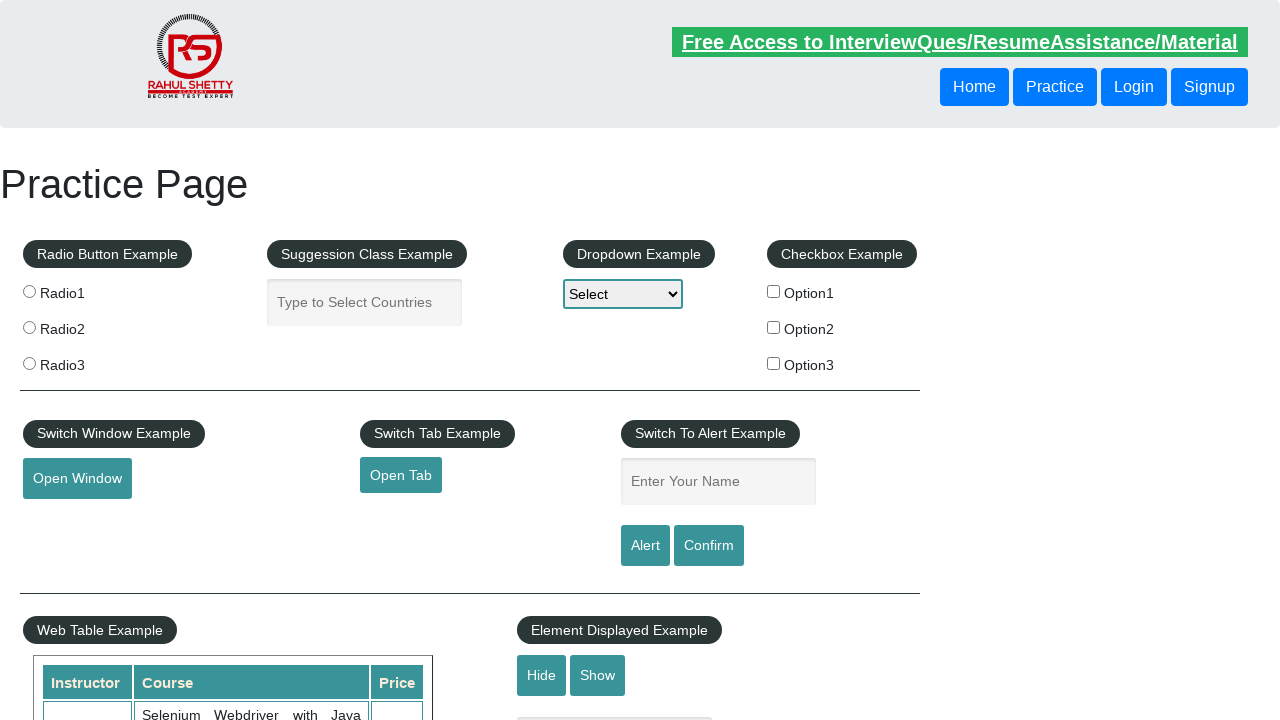

Located first column of footer
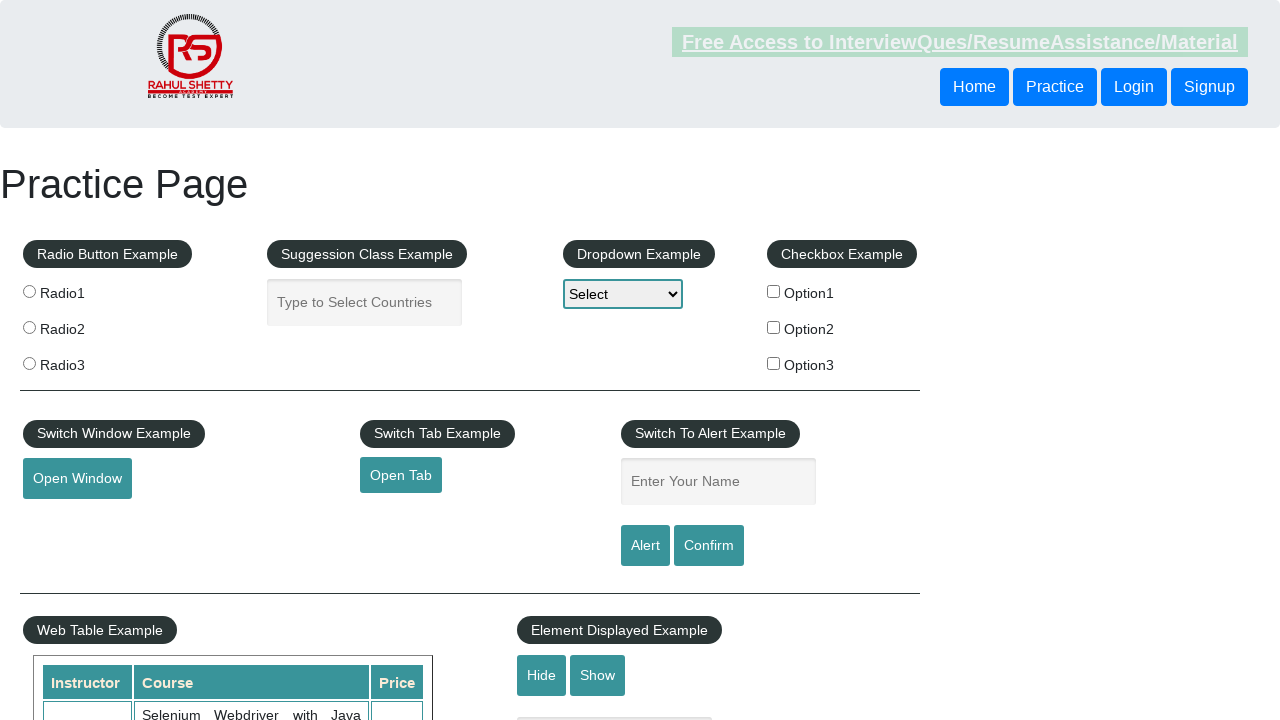

Counted first column links: 5
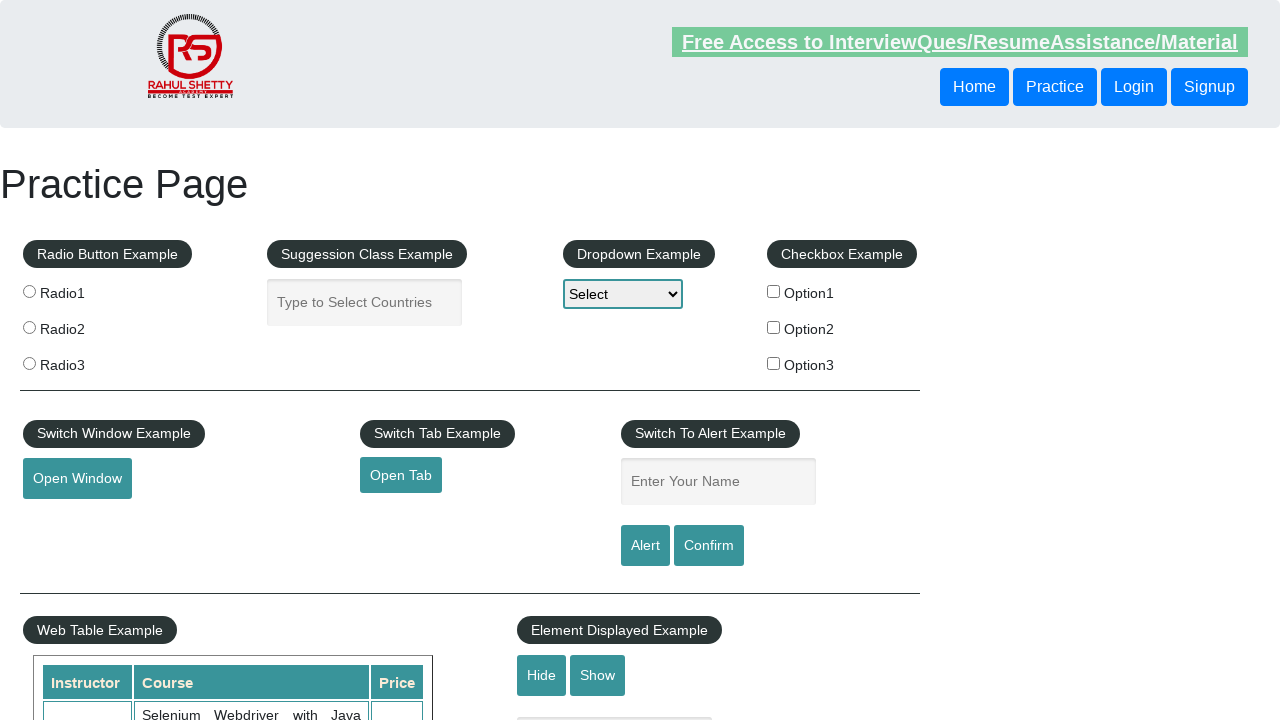

Selected link at index 1 in first column
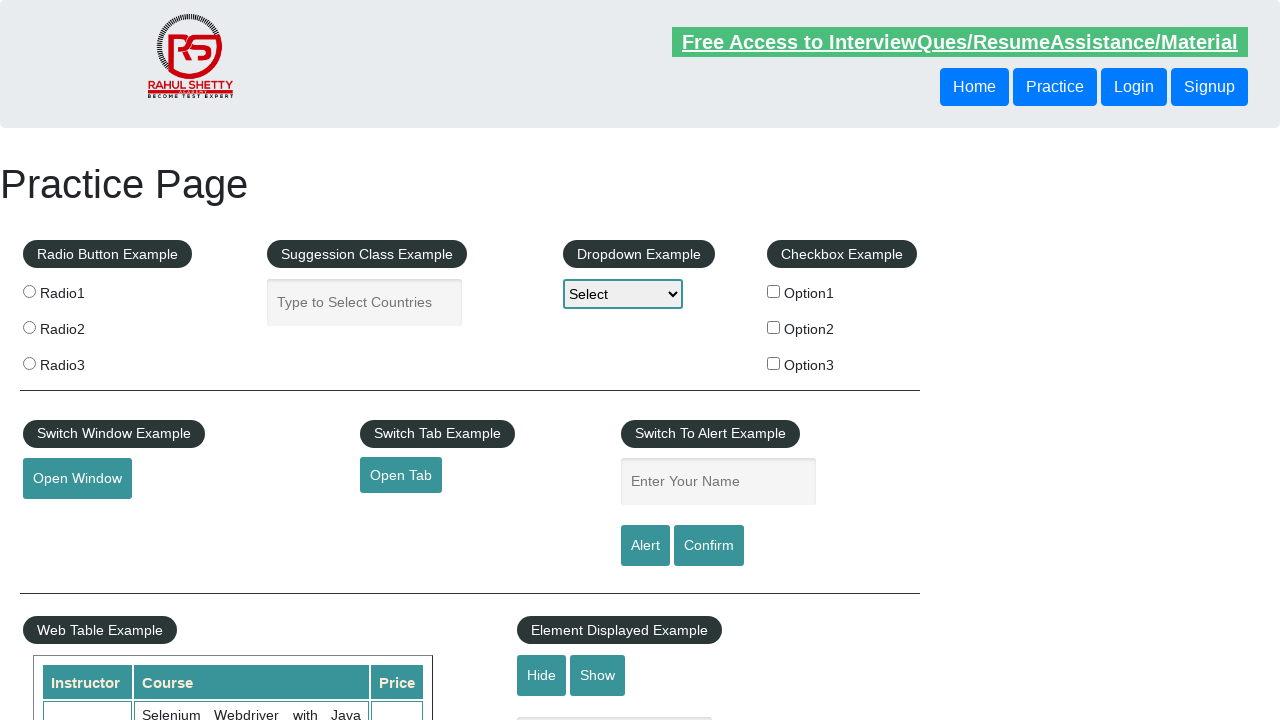

Opened link 1 in new tab using Ctrl+Click at (68, 520) on #gf-BIG >> xpath=//table/tbody/tr/td[1]/ul >> a >> nth=1
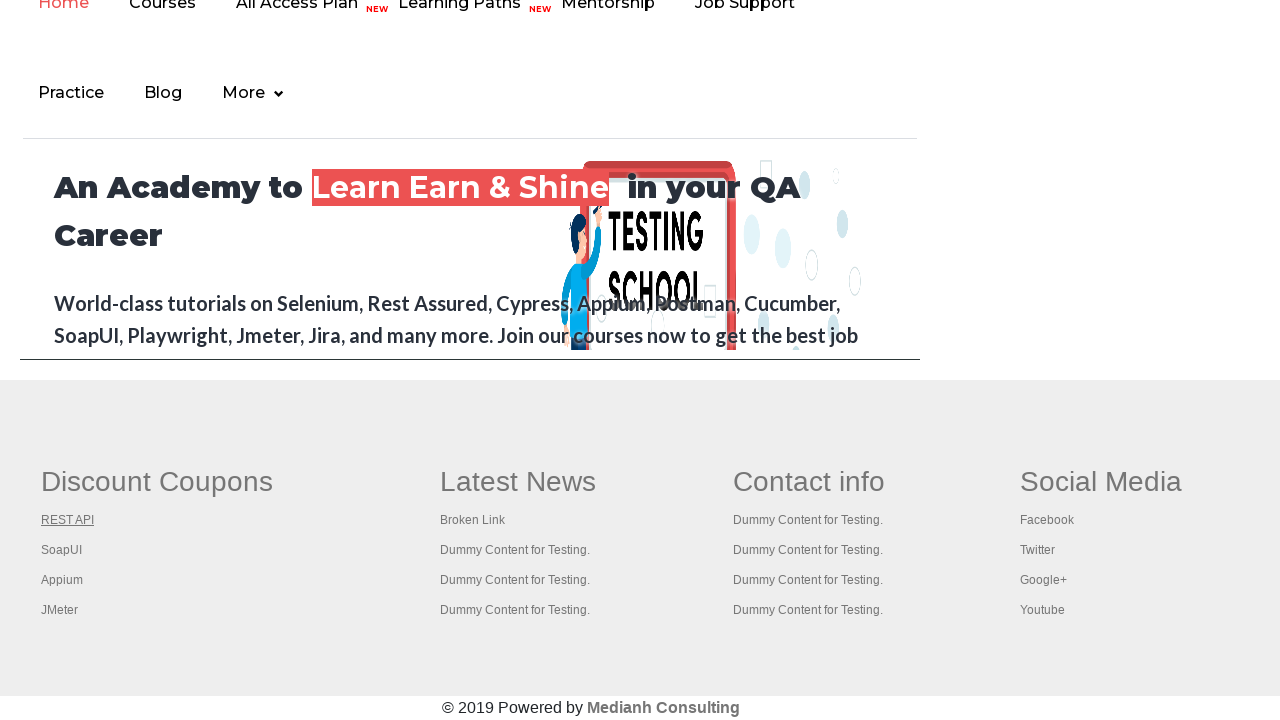

New tab loaded, page title: REST API Tutorial
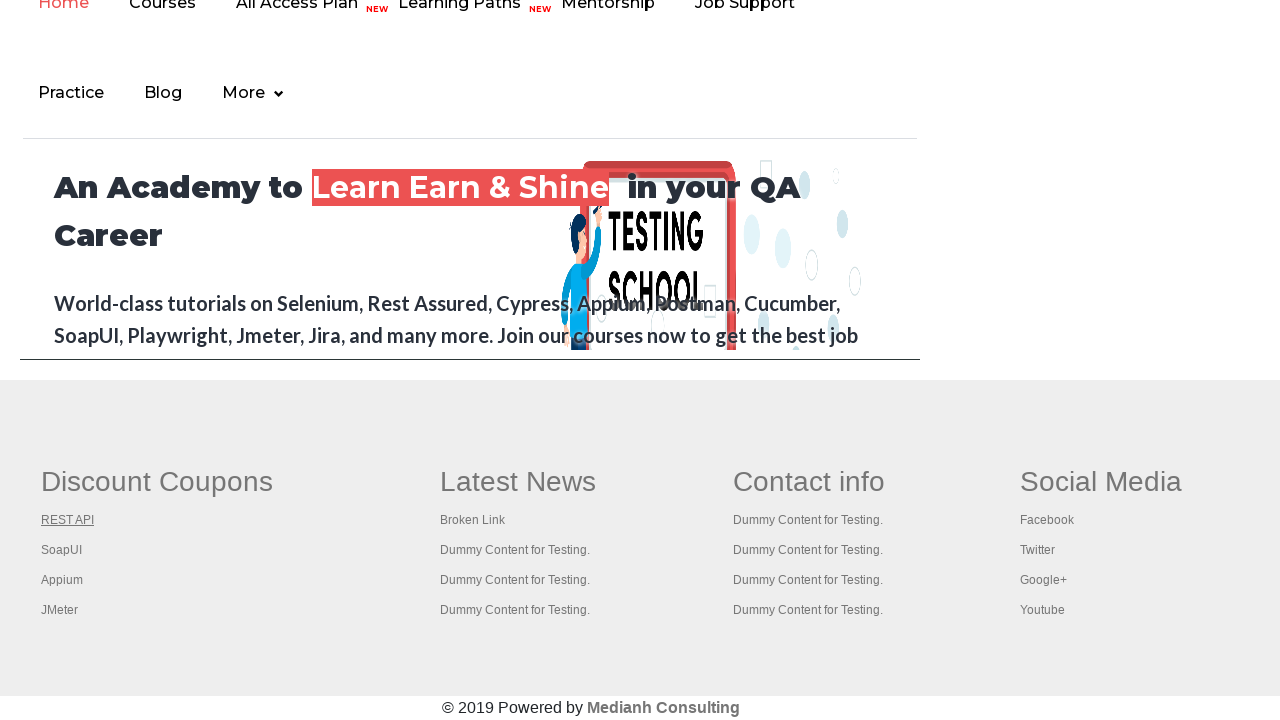

Closed new tab for link 1
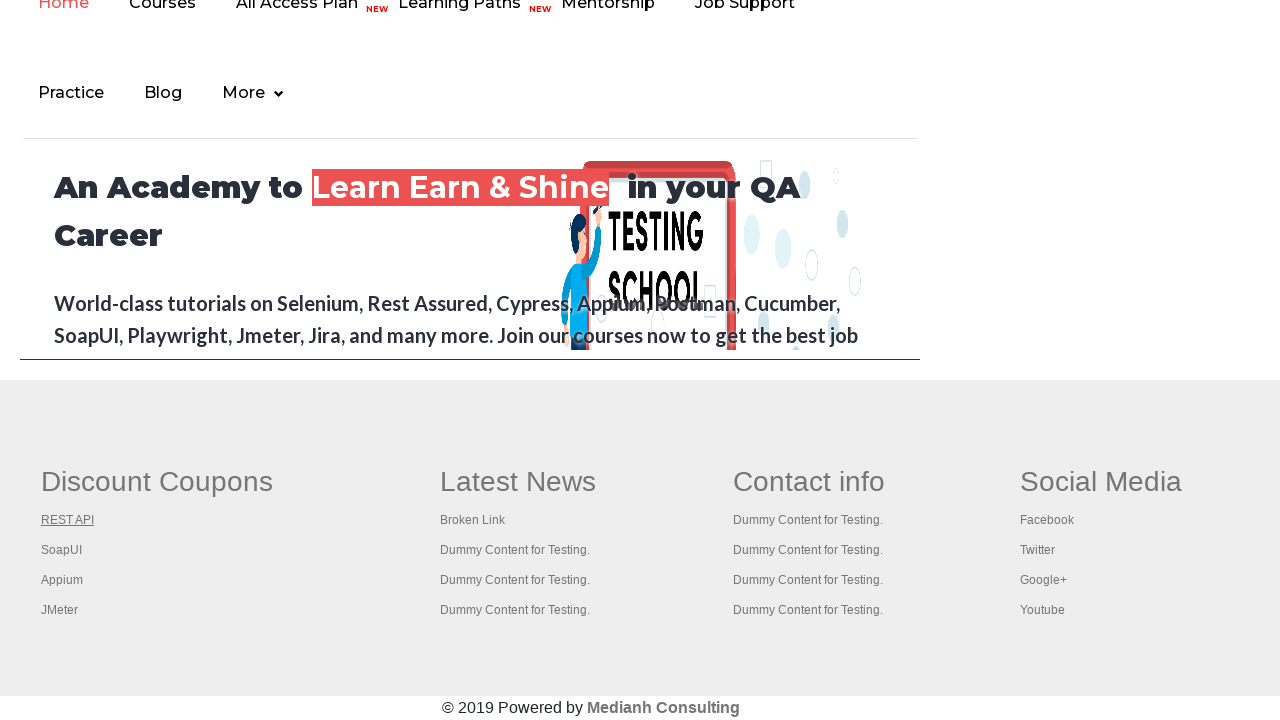

Selected link at index 2 in first column
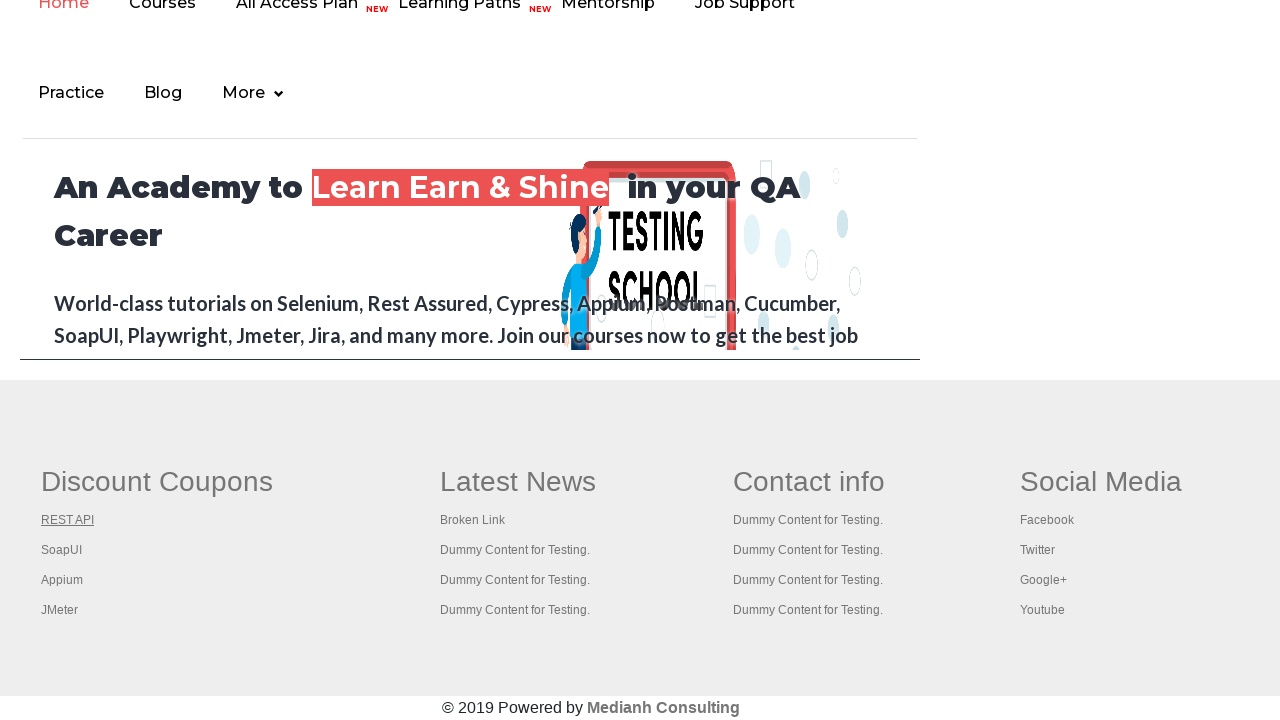

Opened link 2 in new tab using Ctrl+Click at (62, 550) on #gf-BIG >> xpath=//table/tbody/tr/td[1]/ul >> a >> nth=2
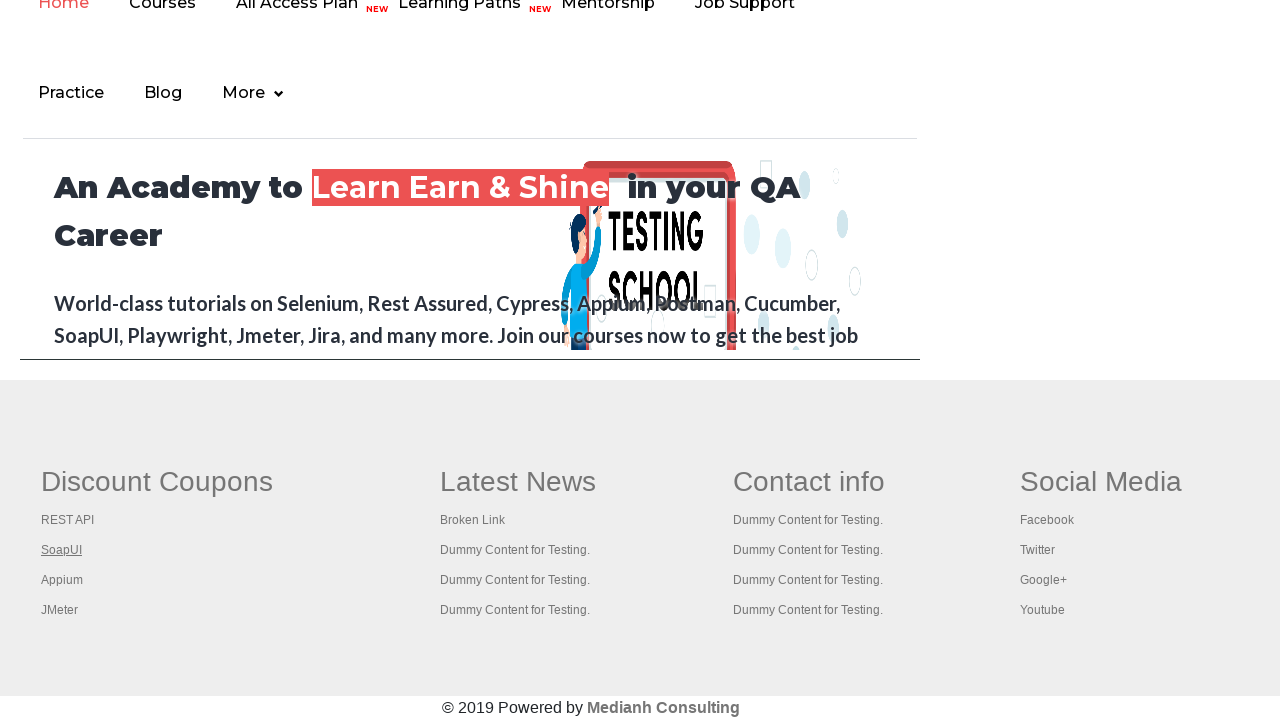

New tab loaded, page title: The World’s Most Popular API Testing Tool | SoapUI
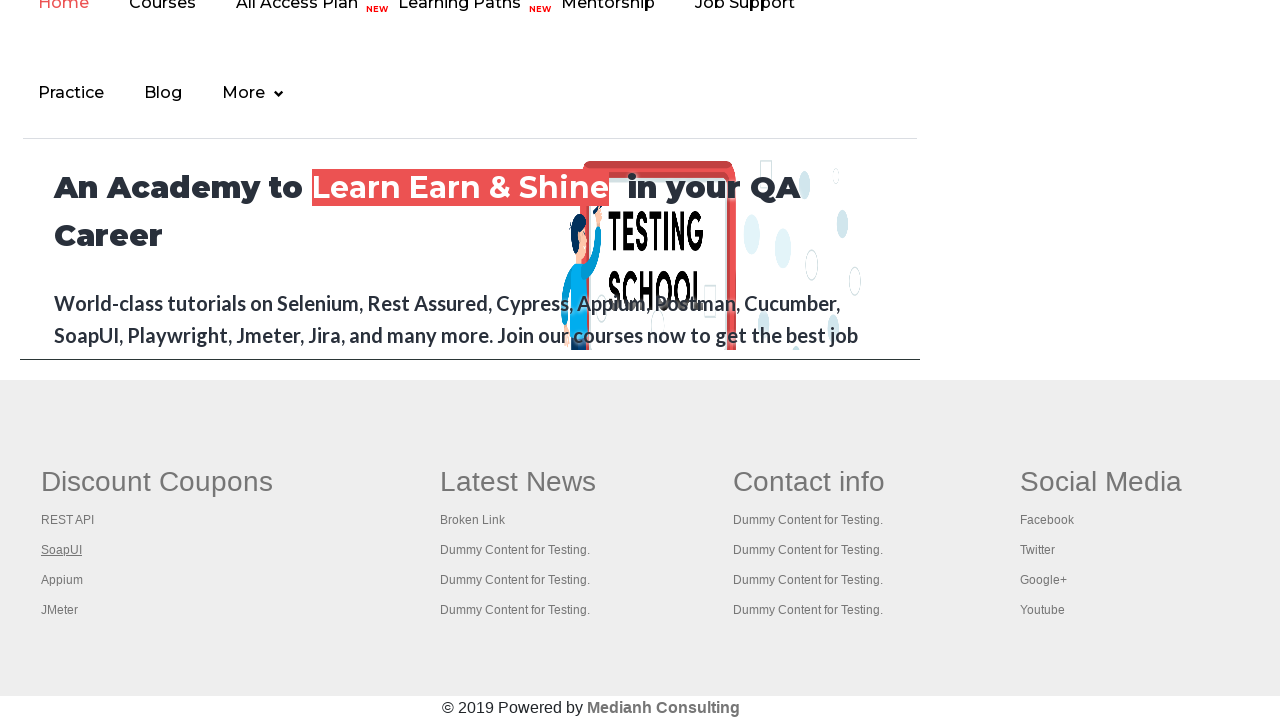

Closed new tab for link 2
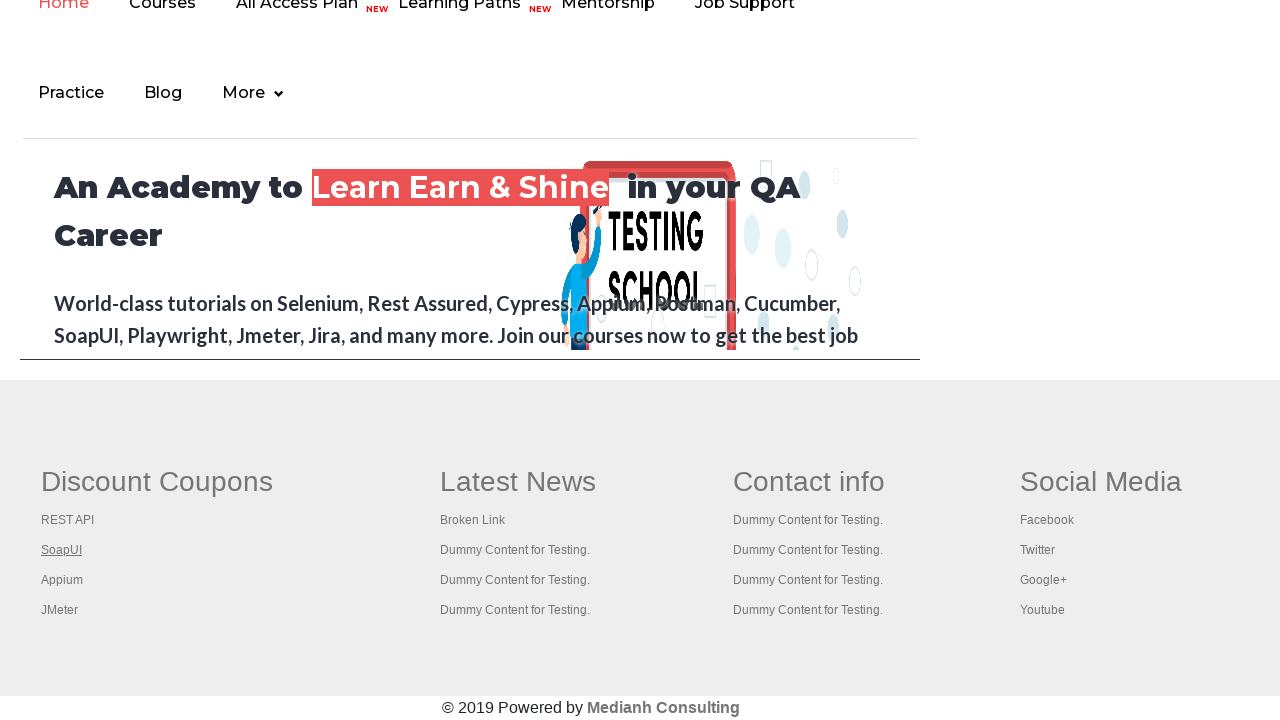

Selected link at index 3 in first column
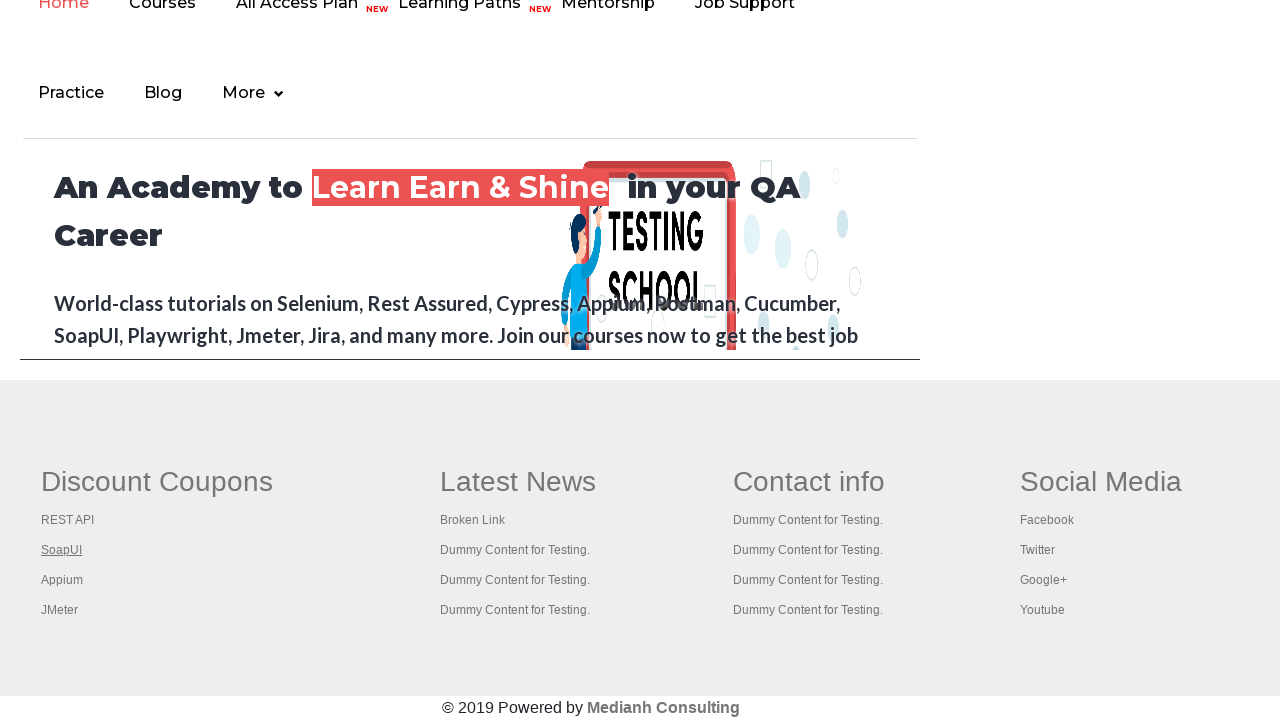

Opened link 3 in new tab using Ctrl+Click at (62, 580) on #gf-BIG >> xpath=//table/tbody/tr/td[1]/ul >> a >> nth=3
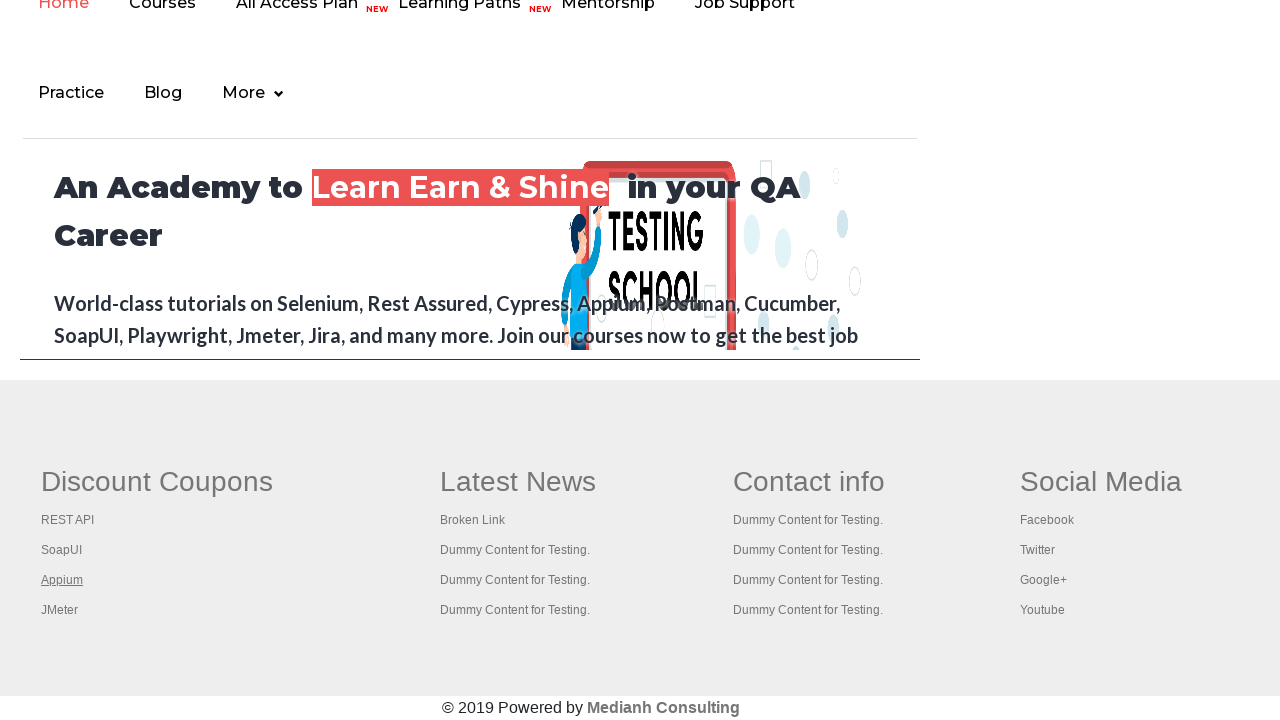

New tab loaded, page title: 
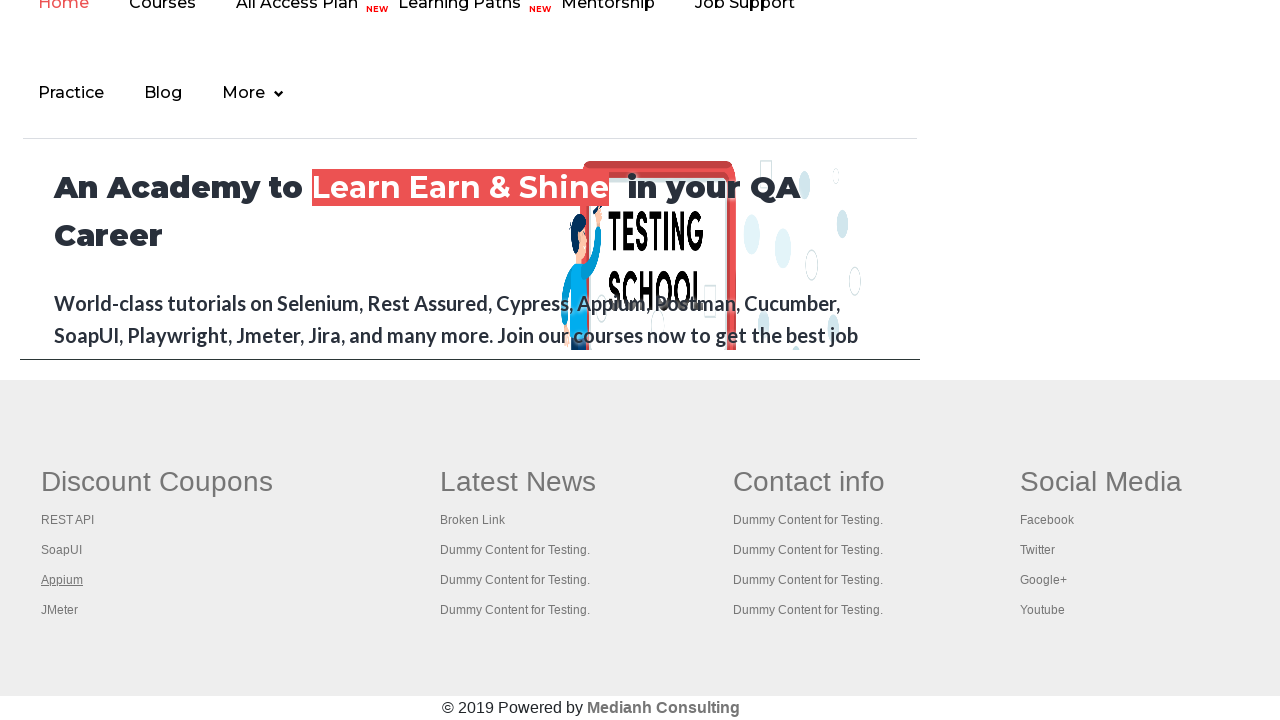

Closed new tab for link 3
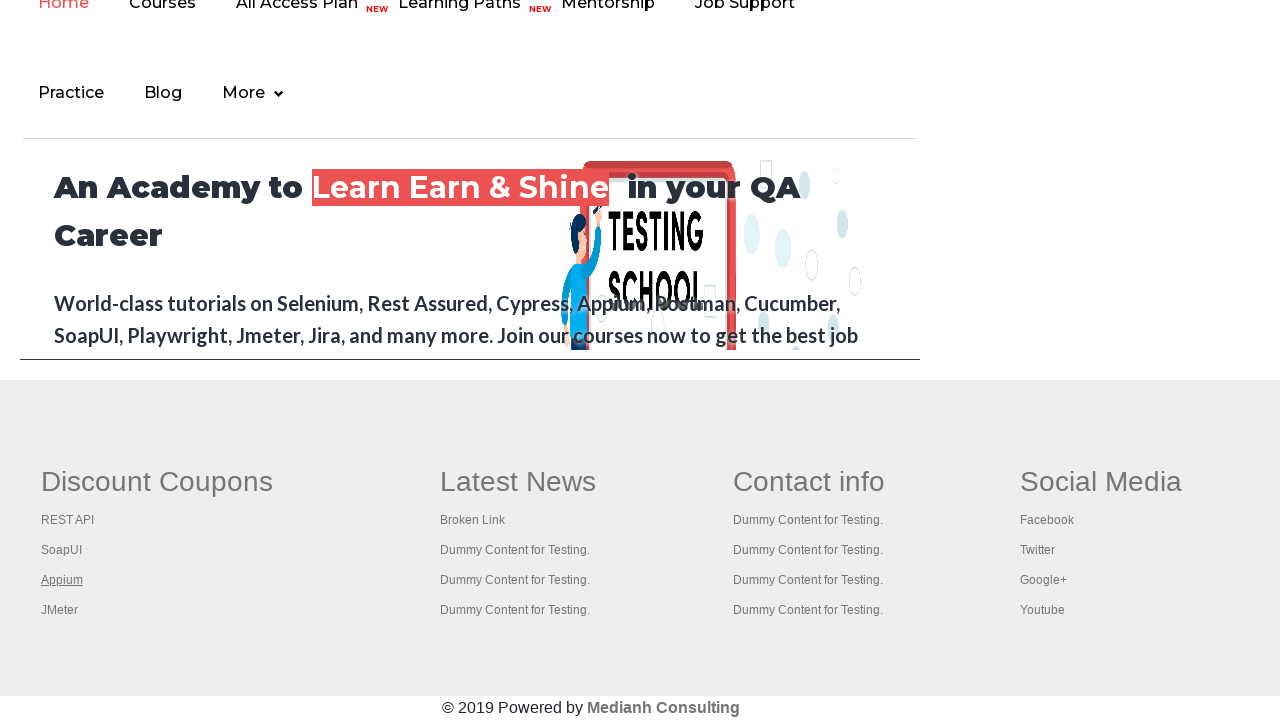

Selected link at index 4 in first column
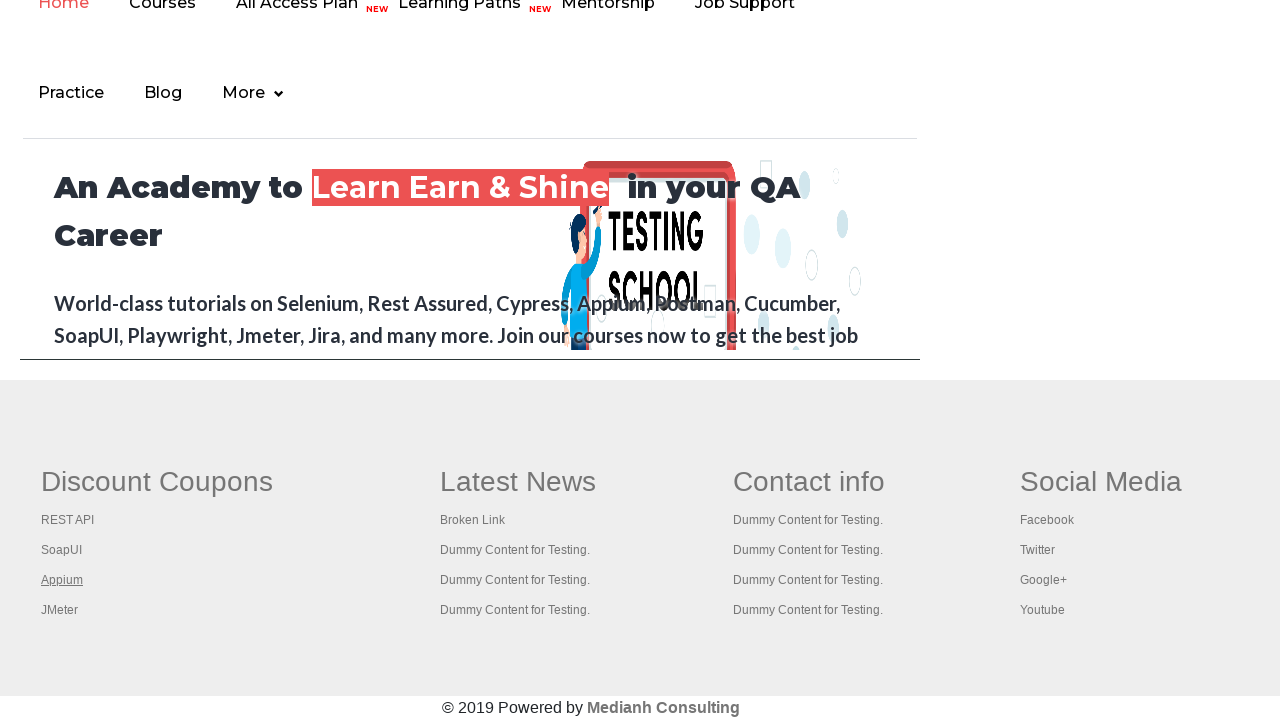

Opened link 4 in new tab using Ctrl+Click at (60, 610) on #gf-BIG >> xpath=//table/tbody/tr/td[1]/ul >> a >> nth=4
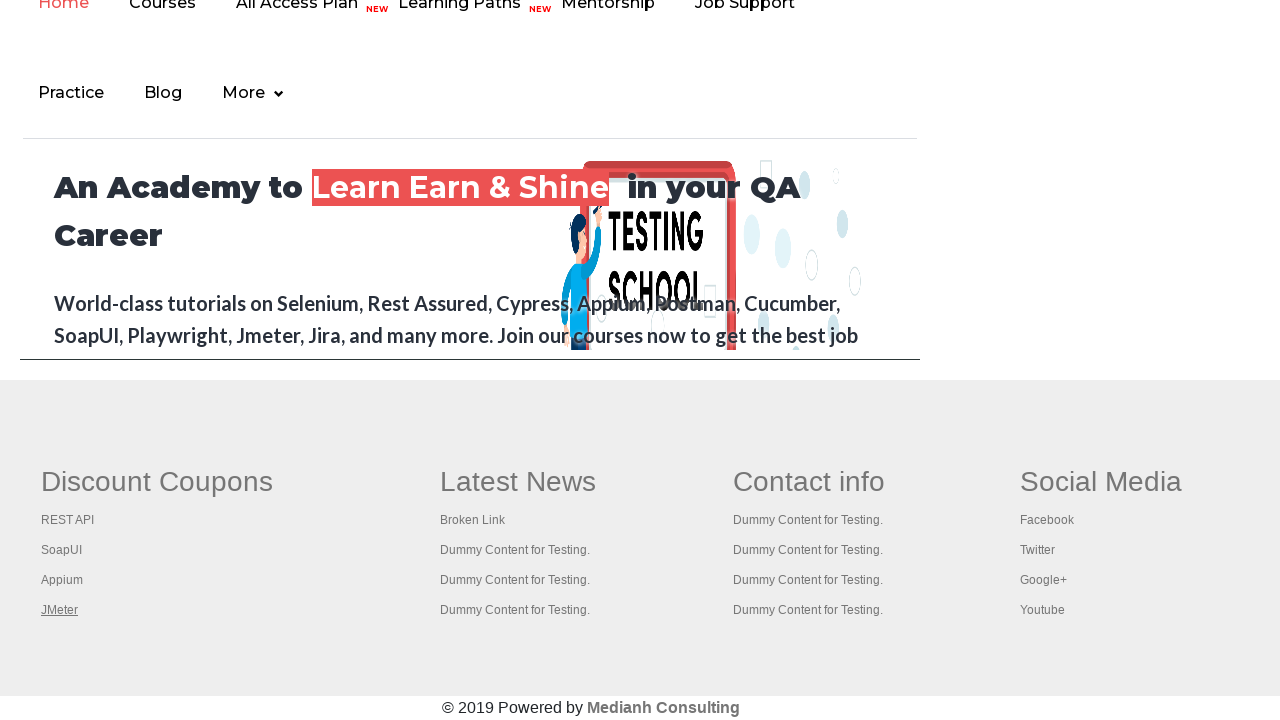

New tab loaded, page title: Apache JMeter - Apache JMeter™
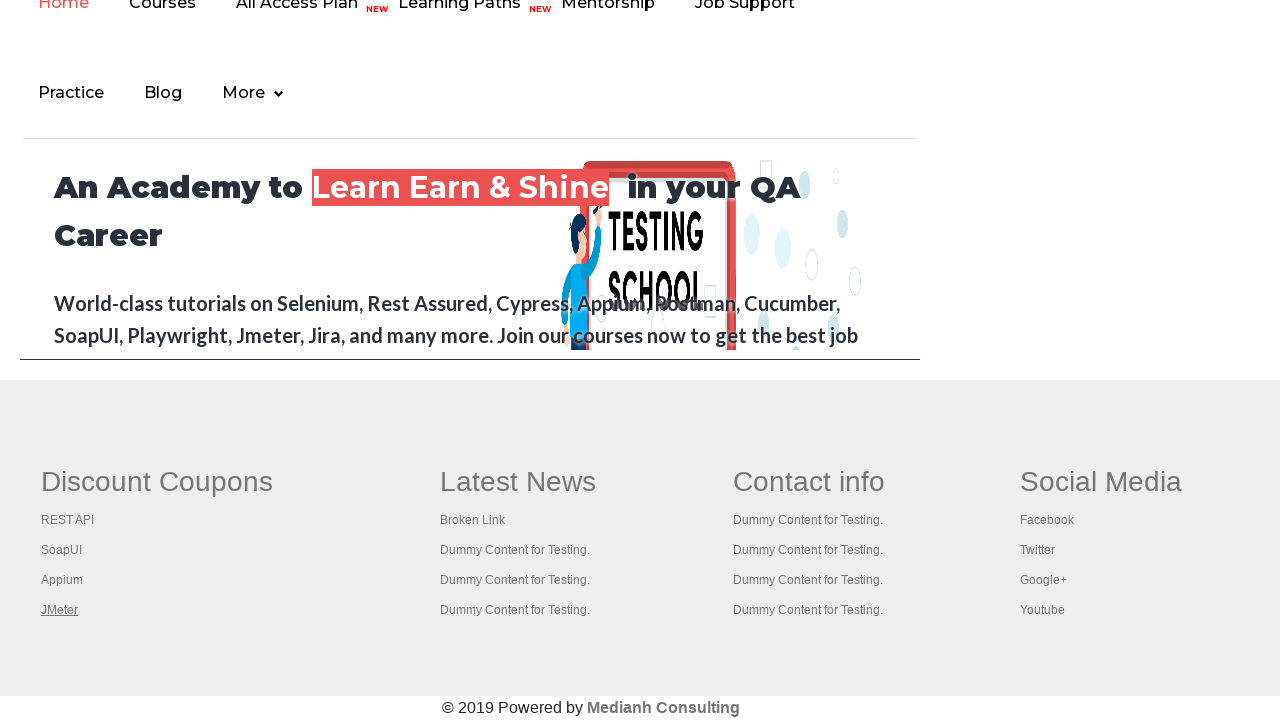

Closed new tab for link 4
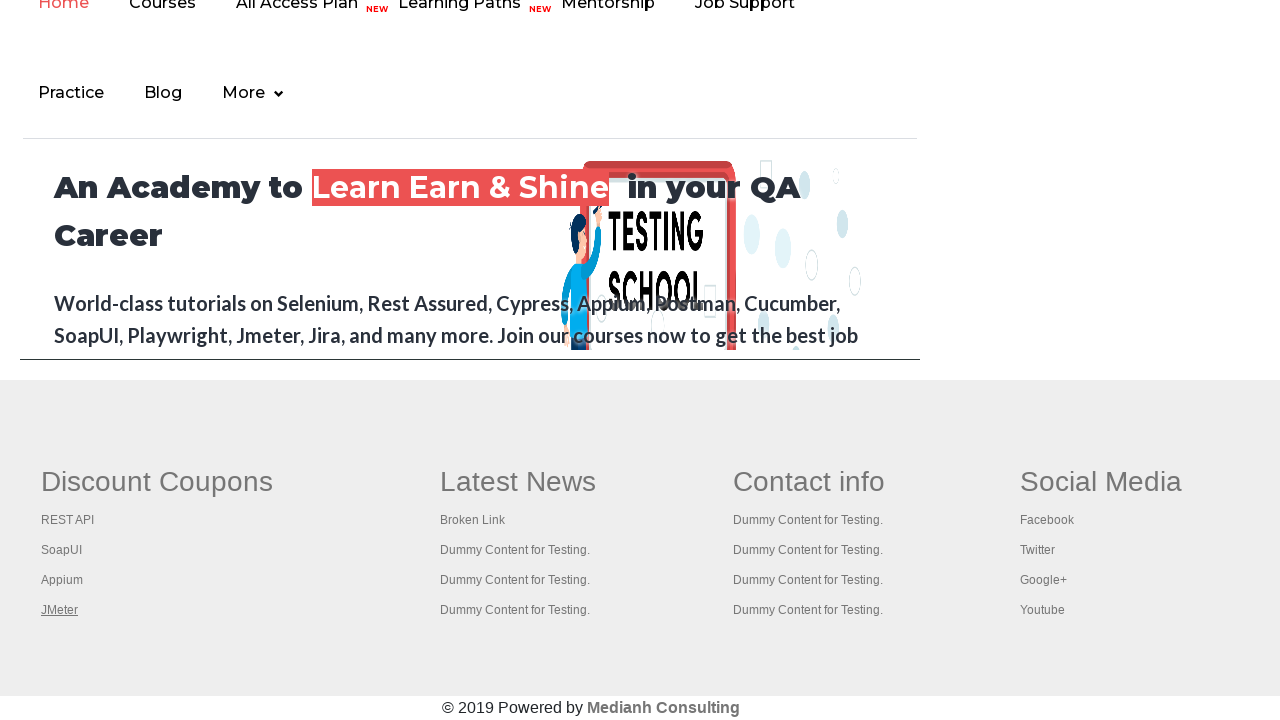

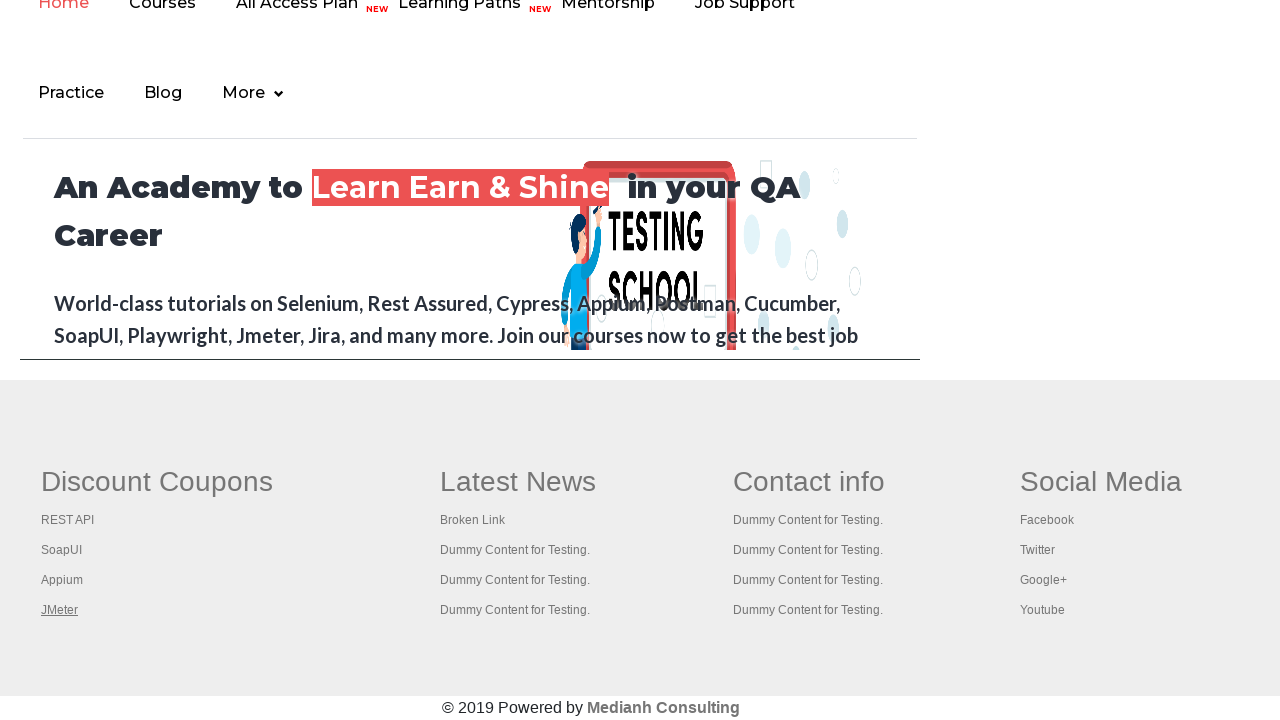